Tests the demo page inside a class by verifying elements, filling textarea, clicking button, and verifying text changes

Starting URL: https://seleniumbase.io/demo_page

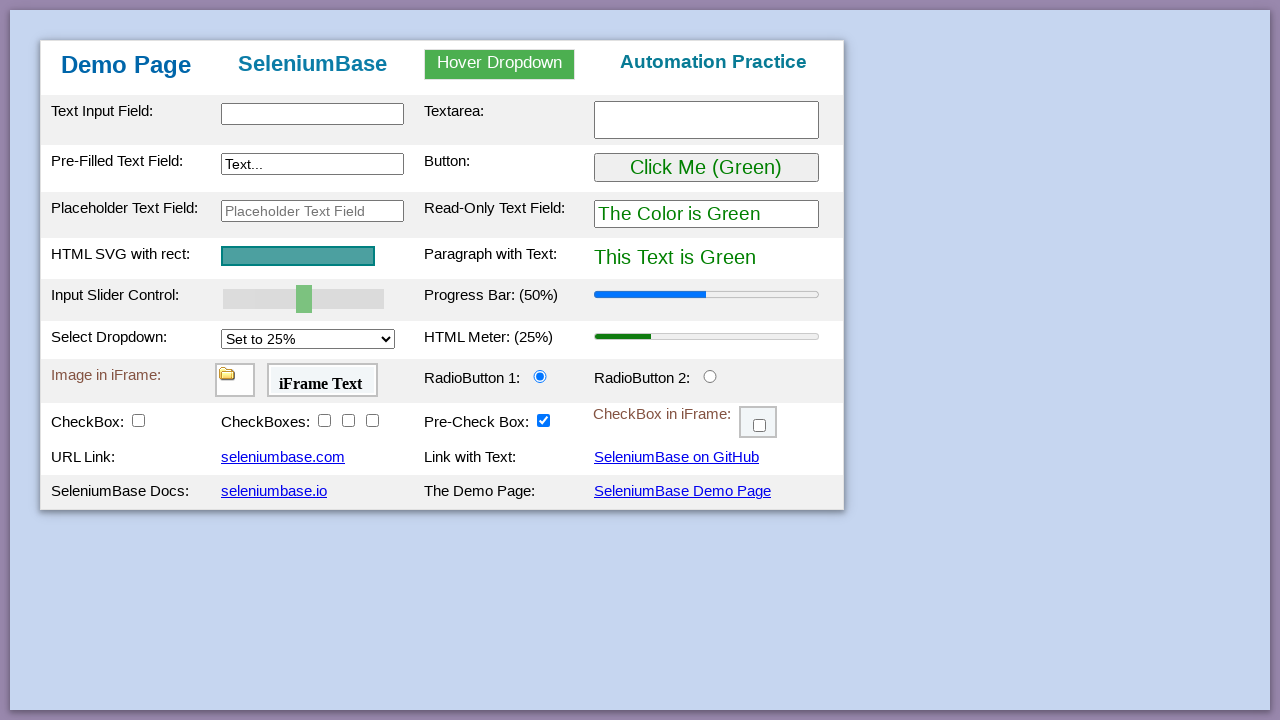

Waited for text input element to be present
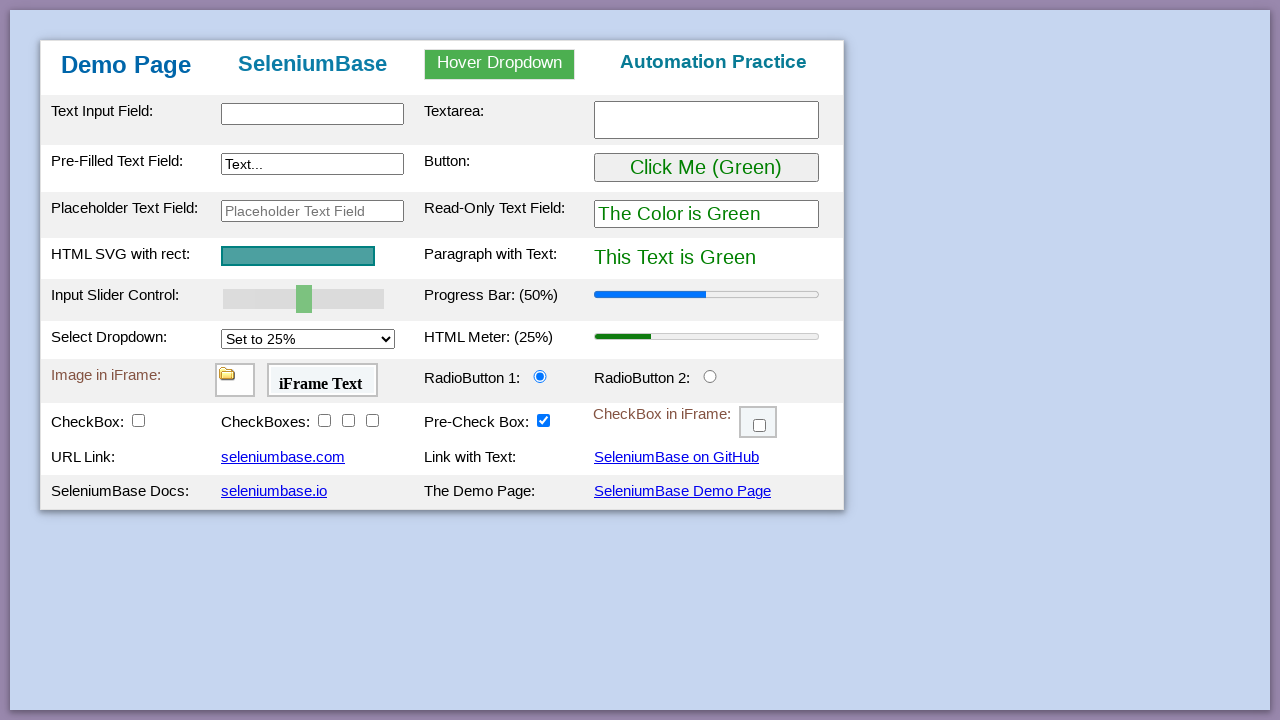

Filled textarea with 'Automated' on #myTextarea
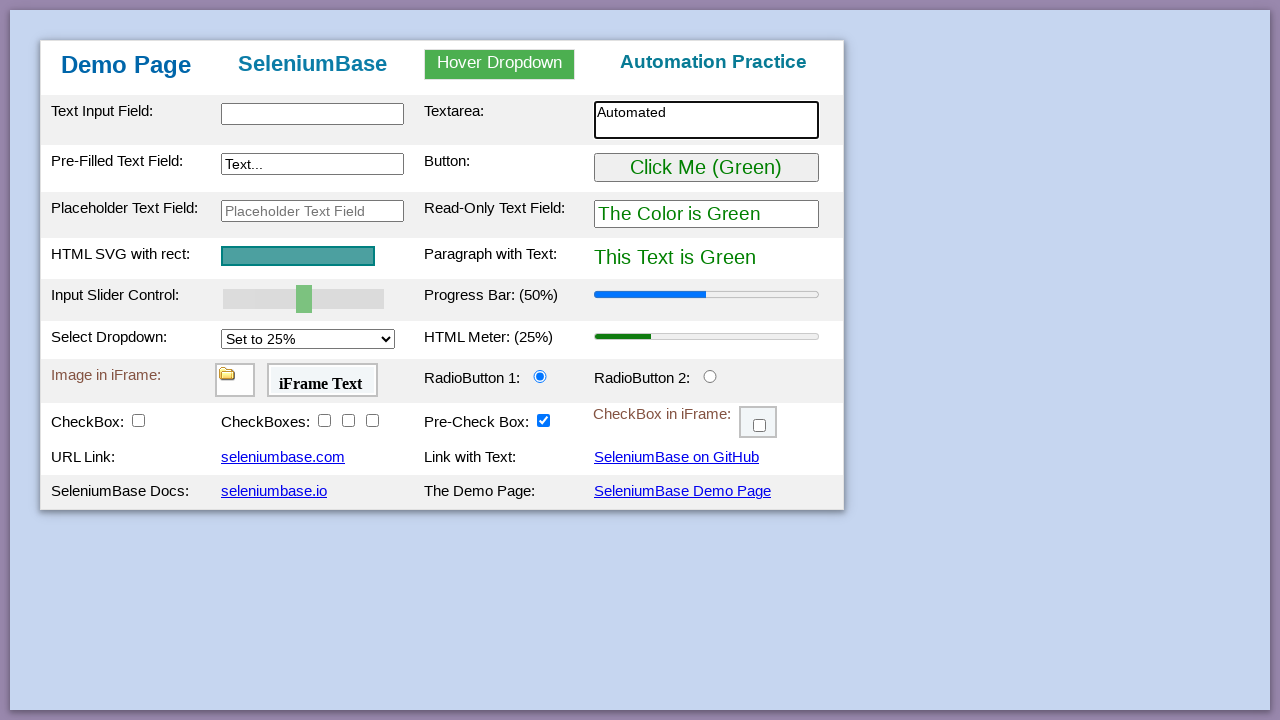

Verified green text is visible
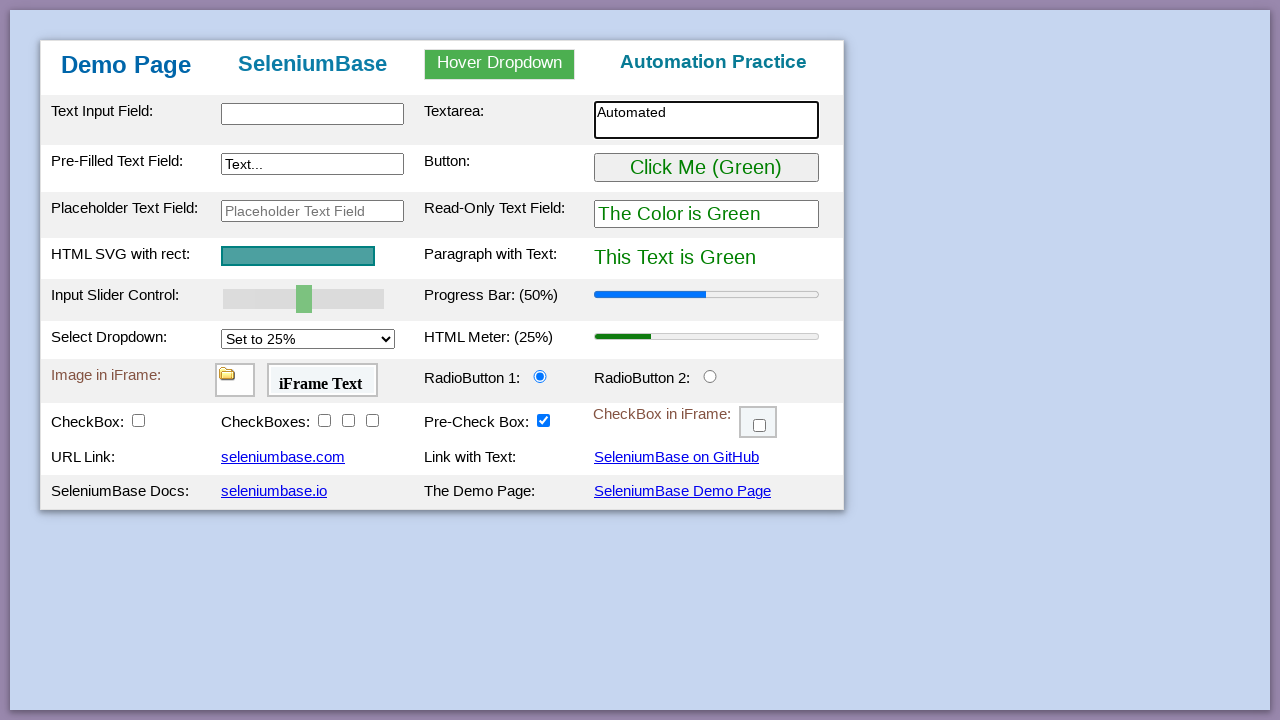

Clicked the button at (706, 168) on #myButton
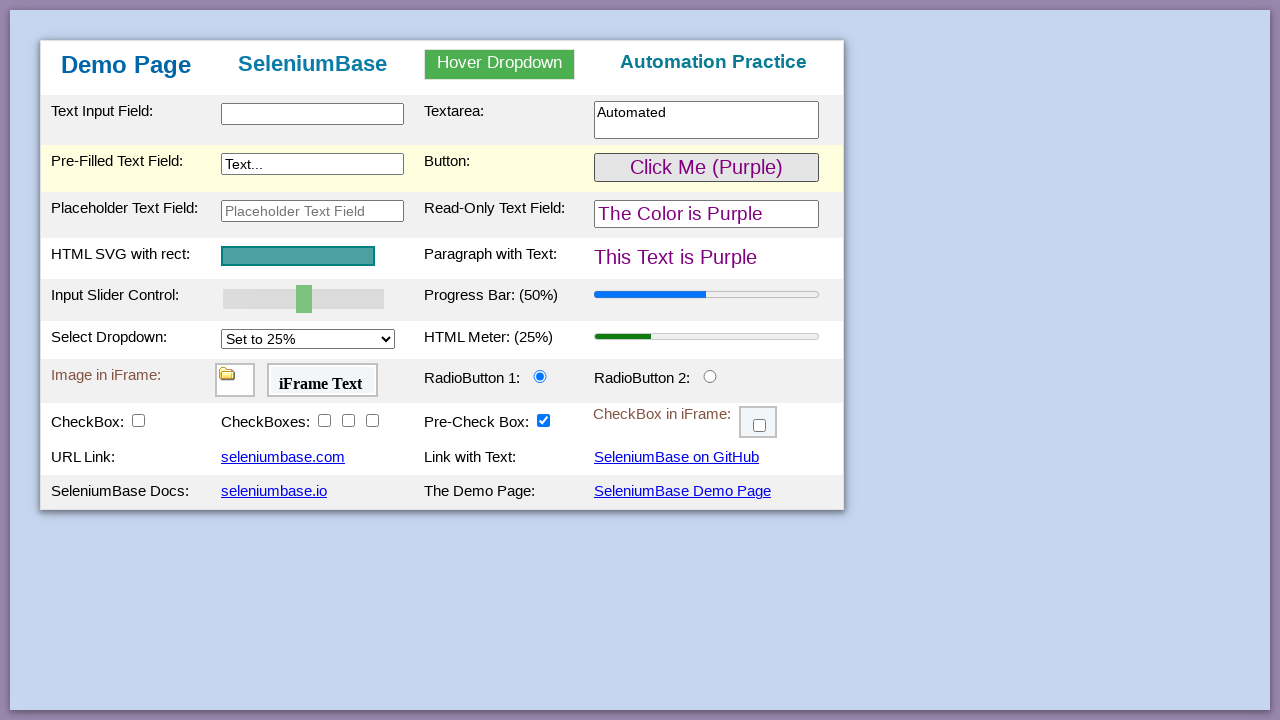

Verified text changed to purple after button click
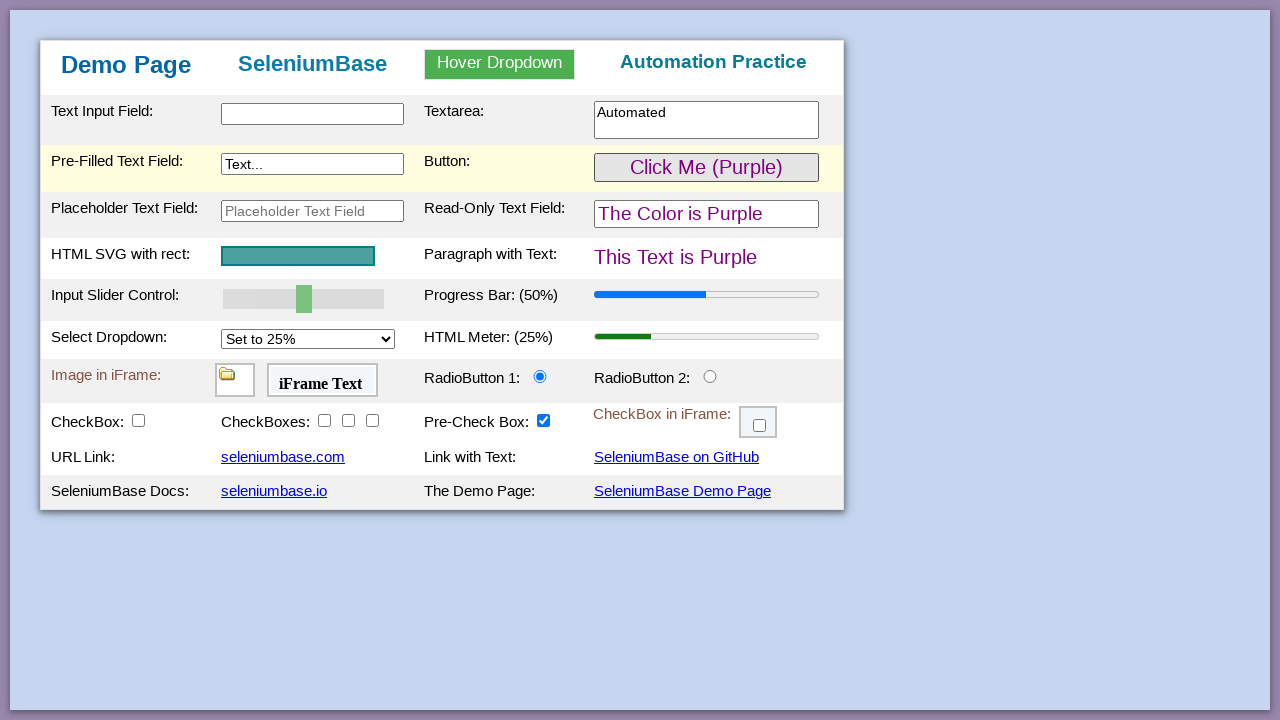

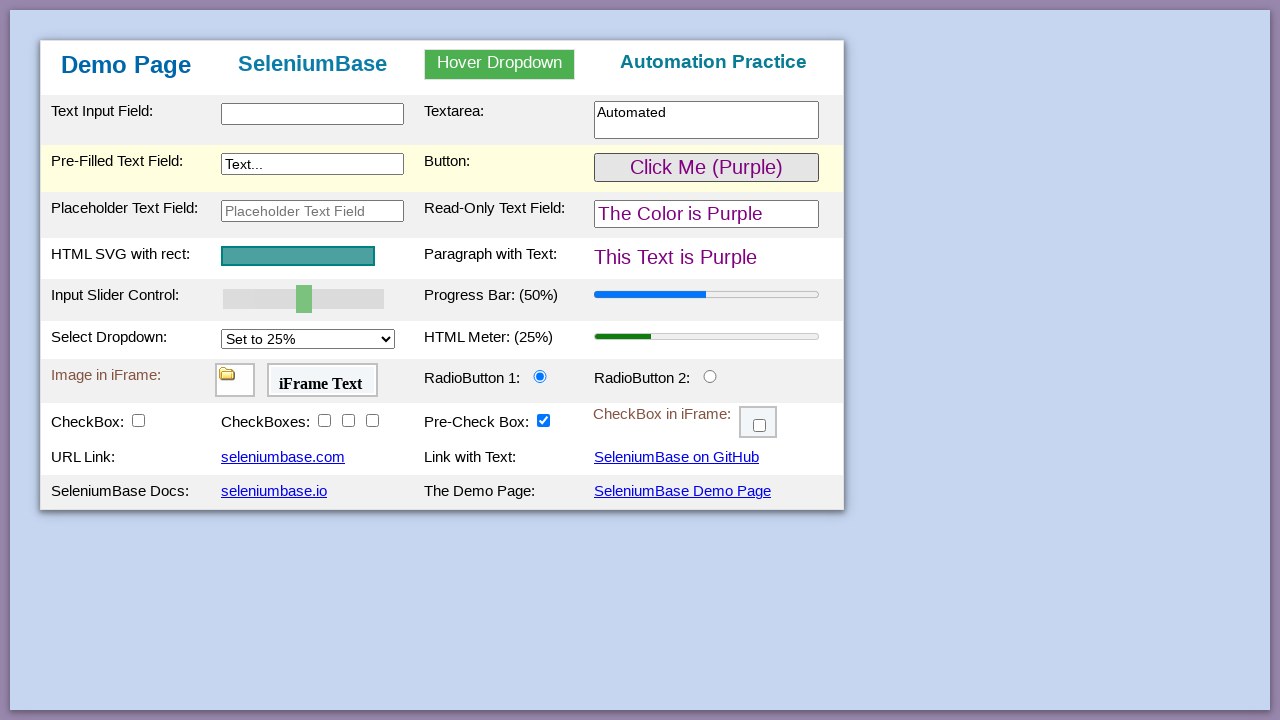